Tests the jQuery UI droppable demo by switching to the demo iframe and performing a drag-and-drop action from the draggable element to the droppable target

Starting URL: https://jqueryui.com/droppable/

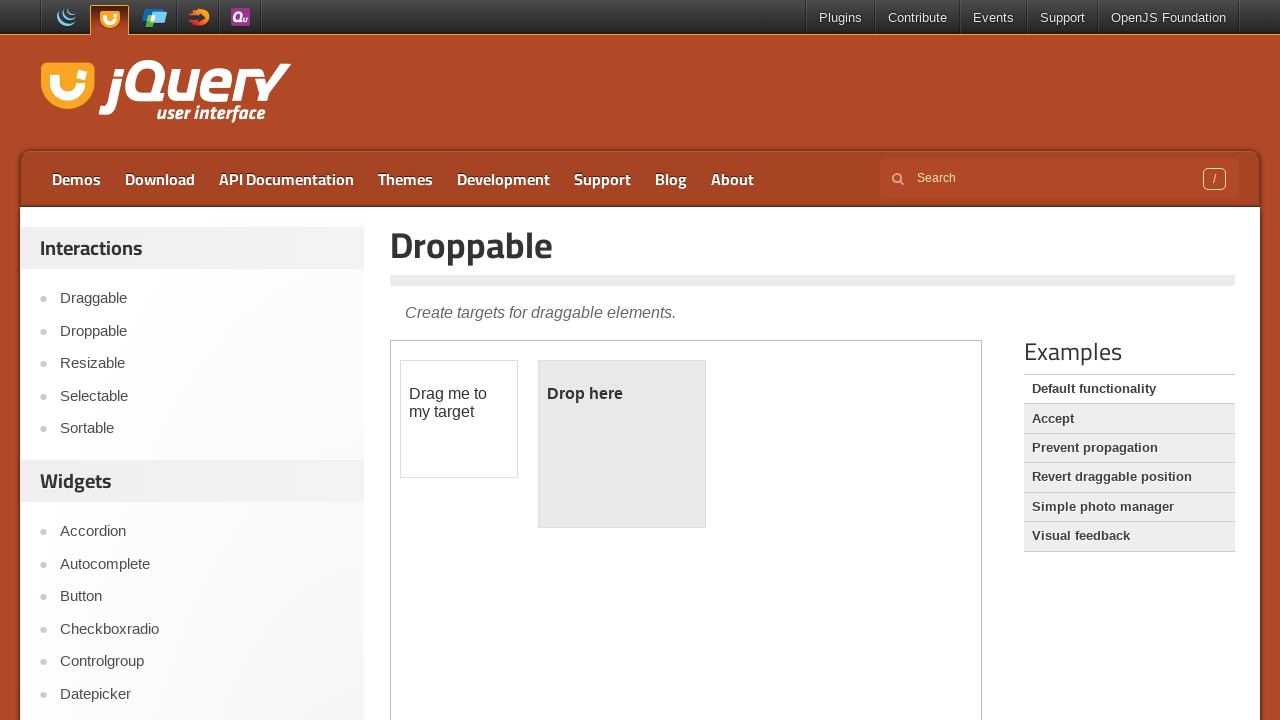

Located the demo iframe
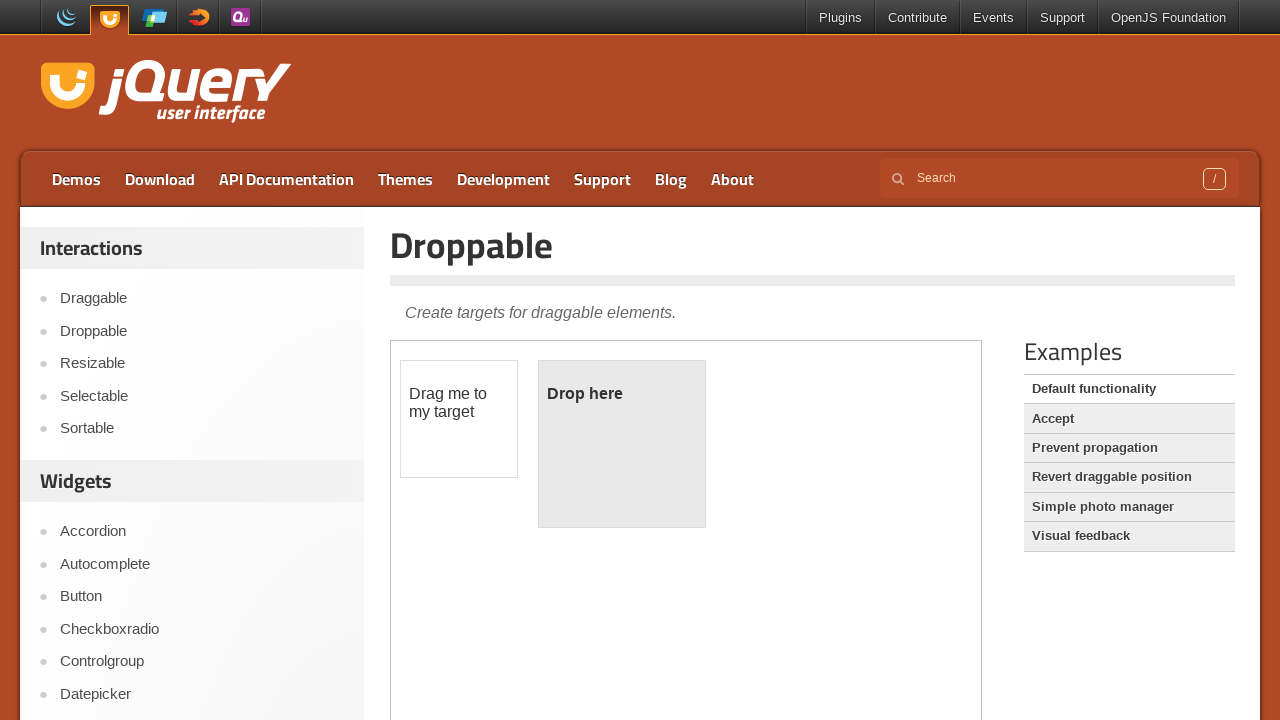

Located the draggable element
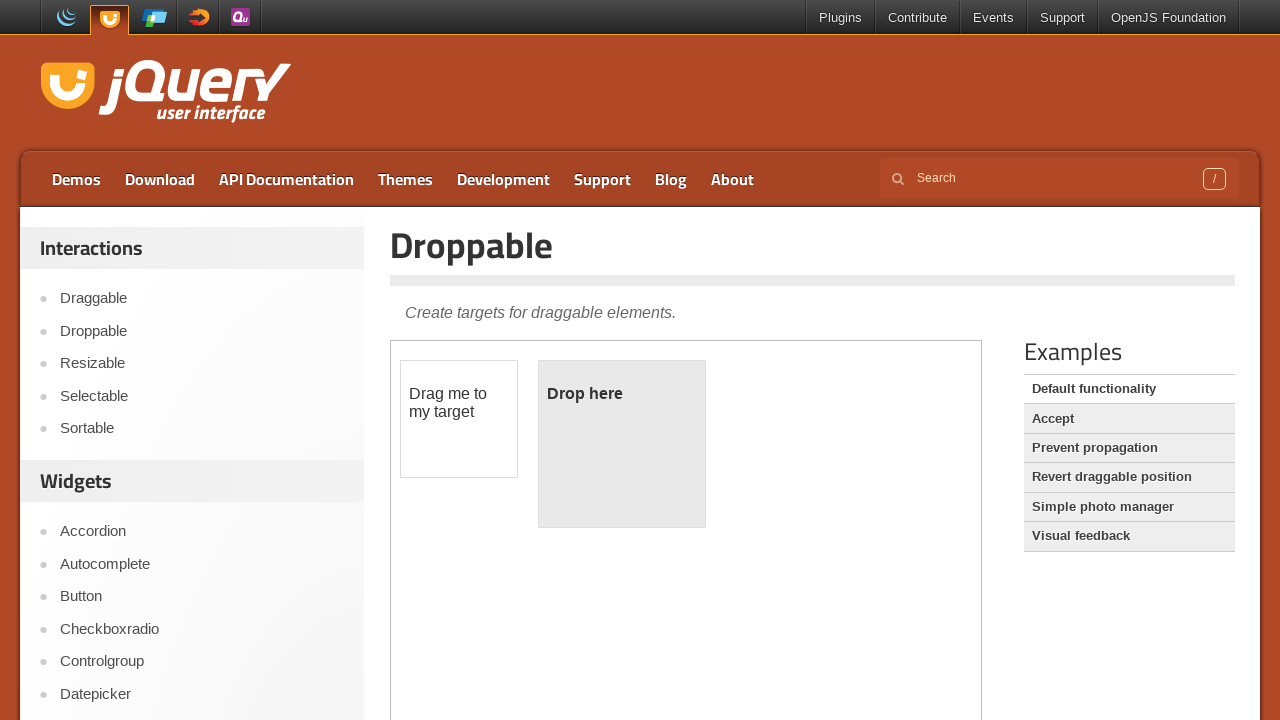

Located the droppable target element
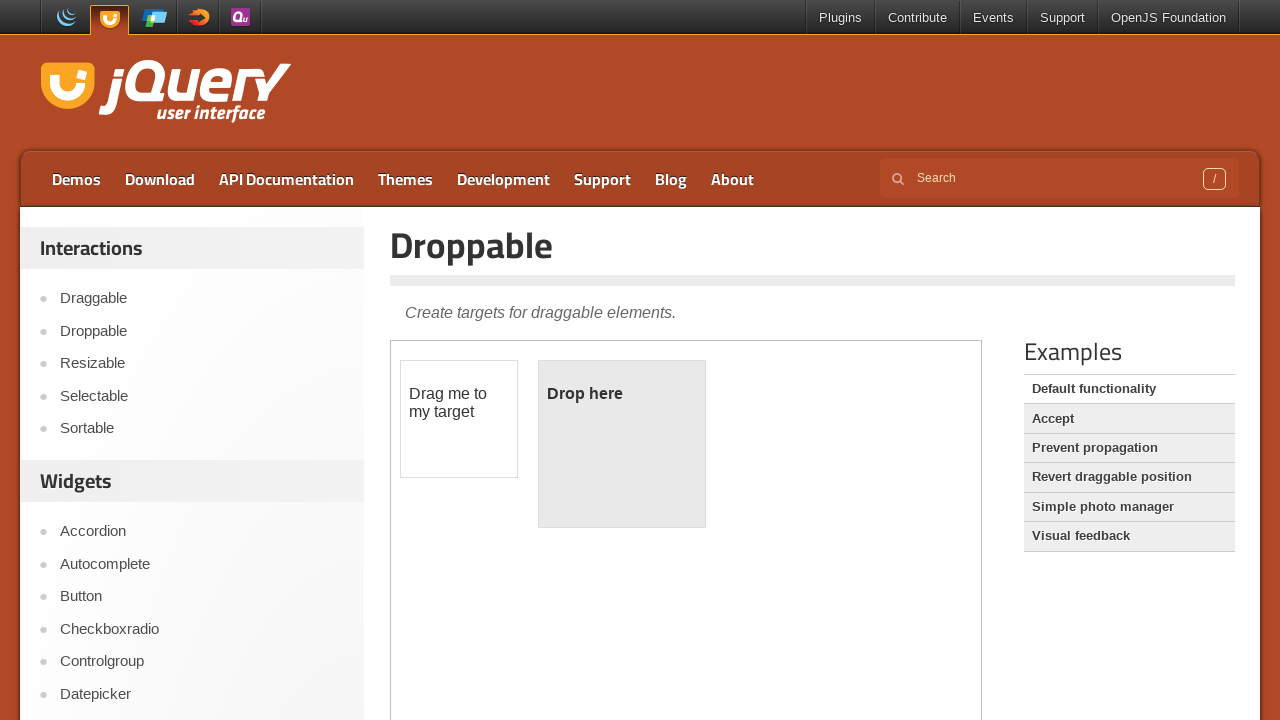

Performed drag-and-drop action from draggable to droppable at (622, 444)
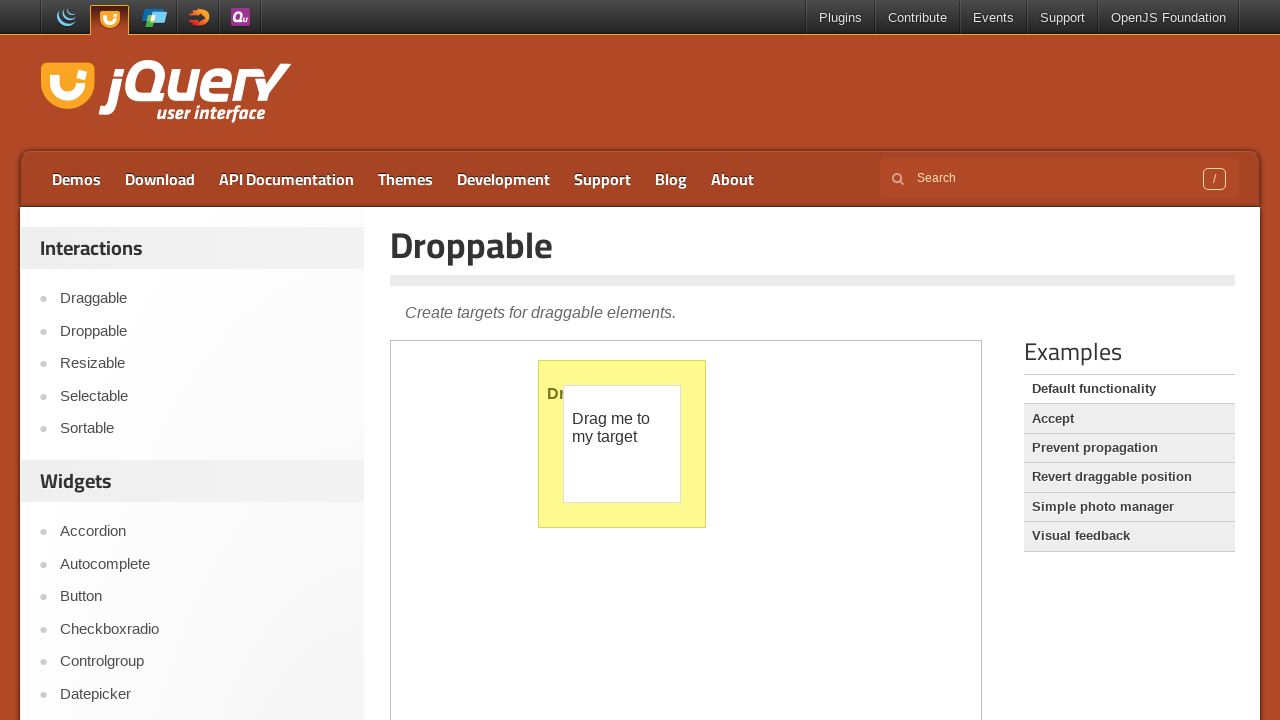

Verified drop was successful - droppable element text changed to 'Dropped!'
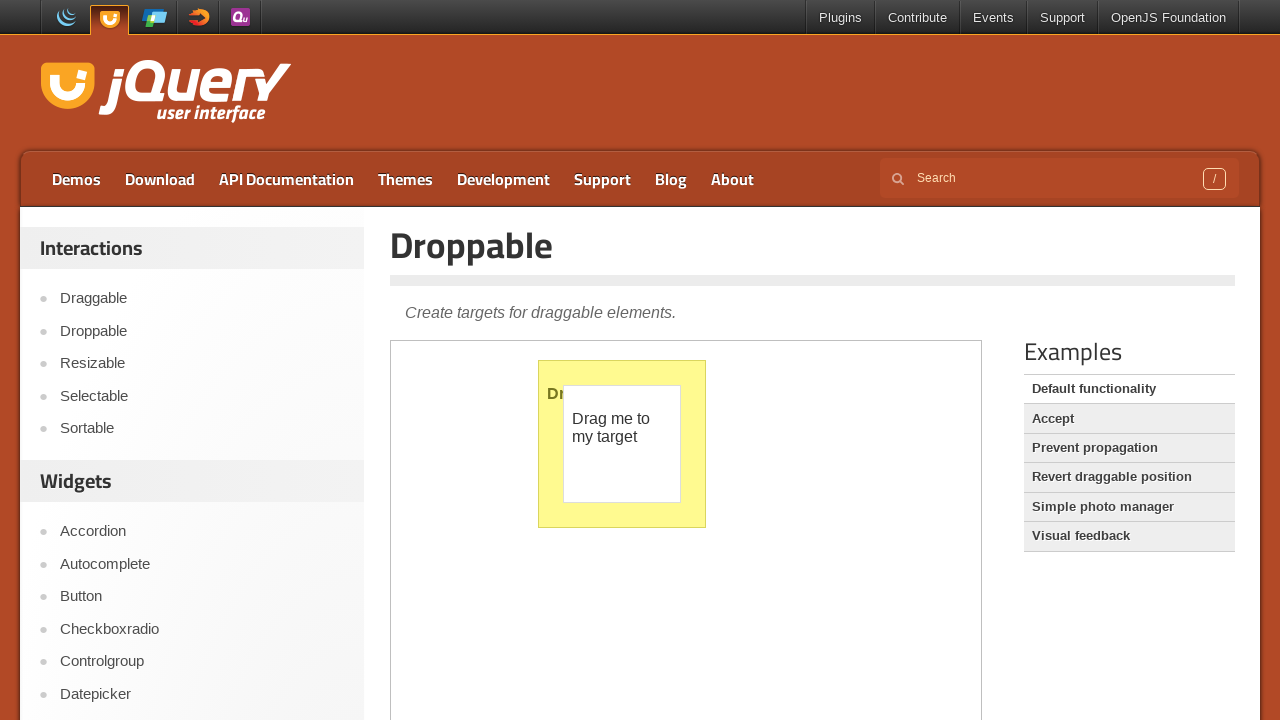

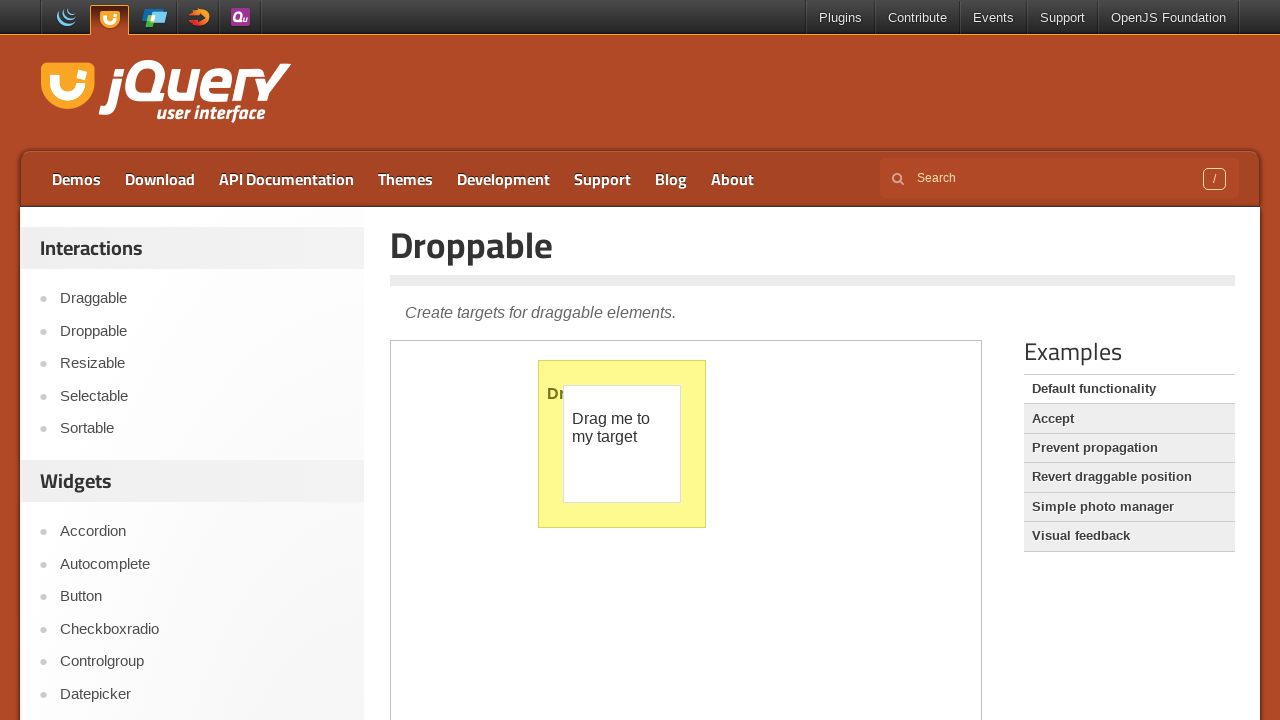